Clicks the letter I link and verifies results page loads

Starting URL: https://www.99-bottles-of-beer.net/abc.html

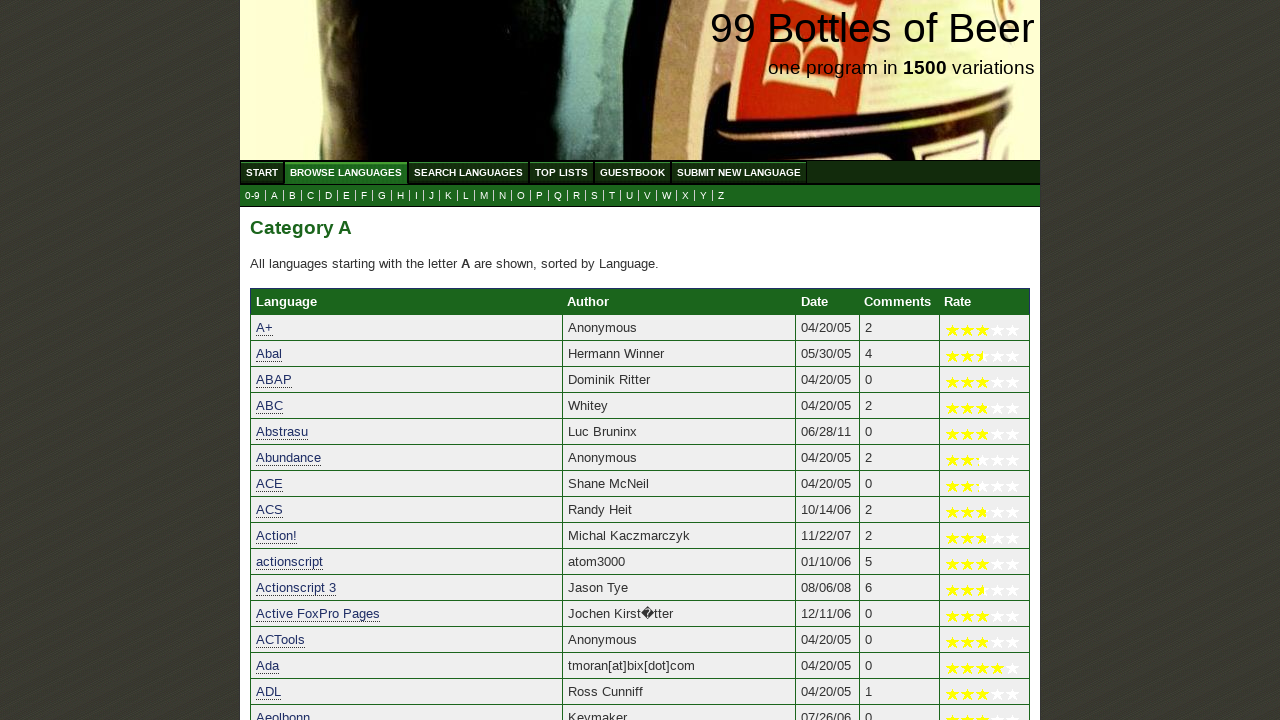

Clicked the letter I link at (416, 196) on a[href='i.html']
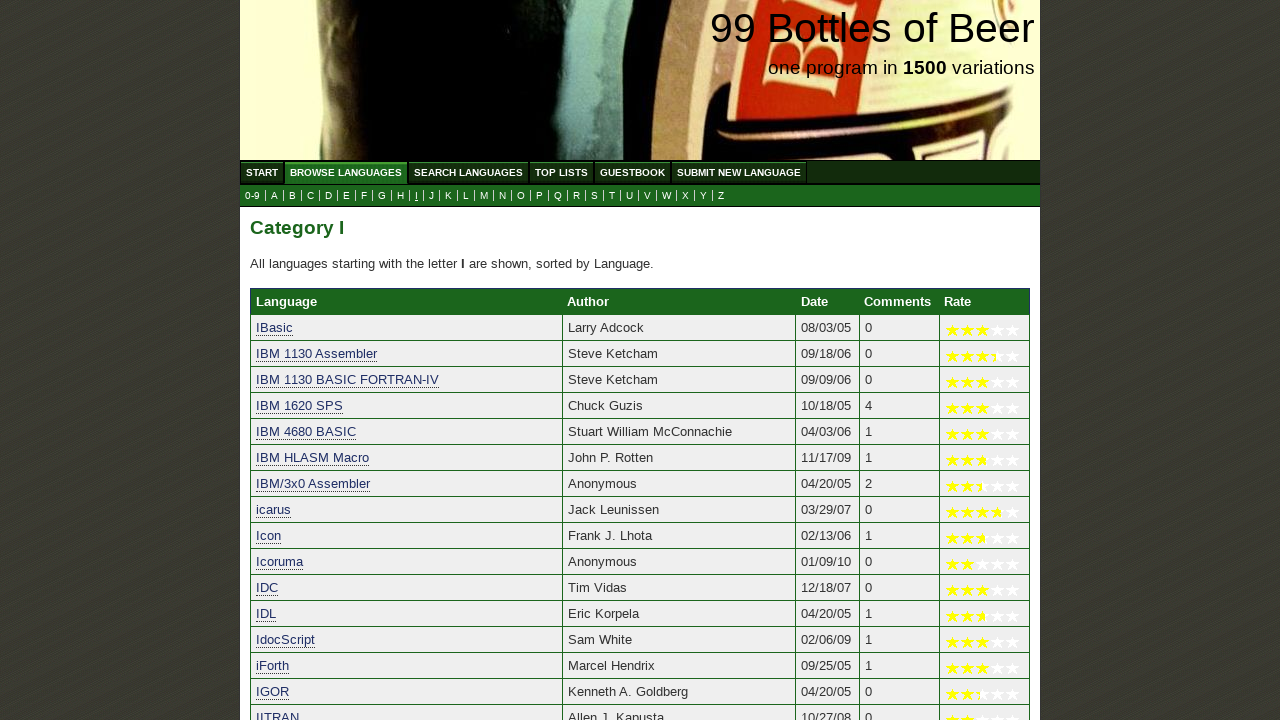

Results page loaded with song links
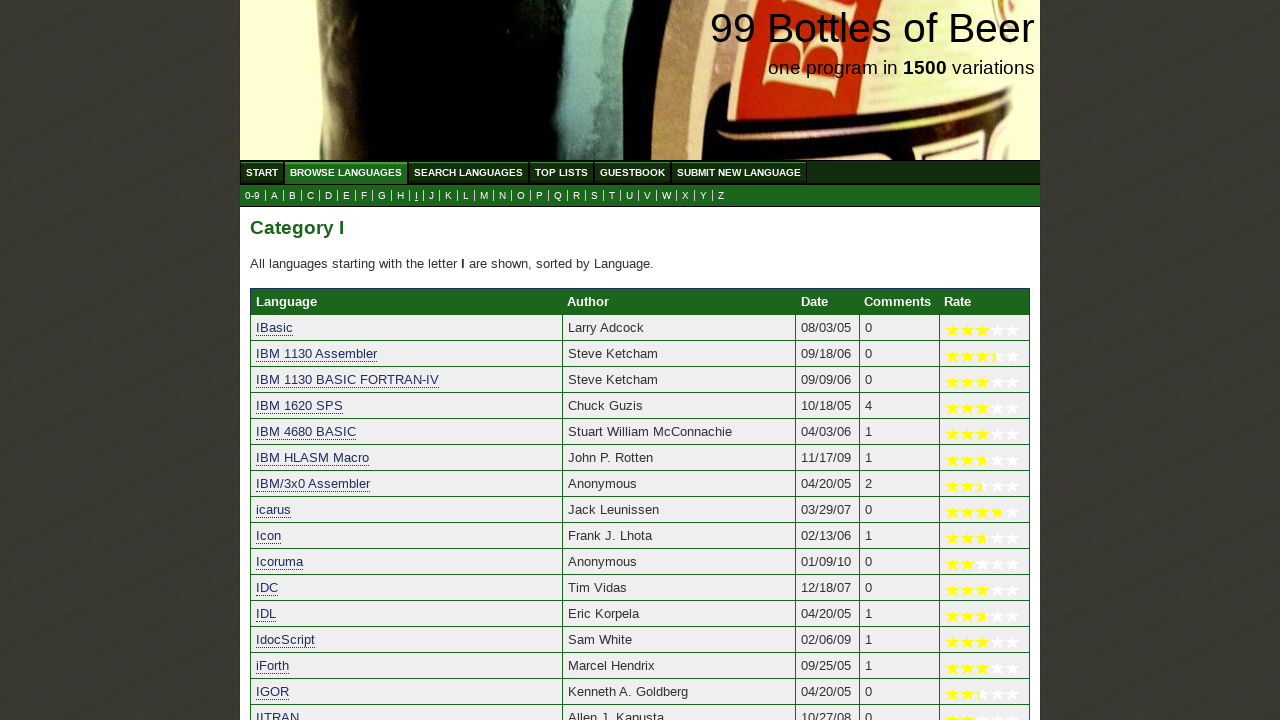

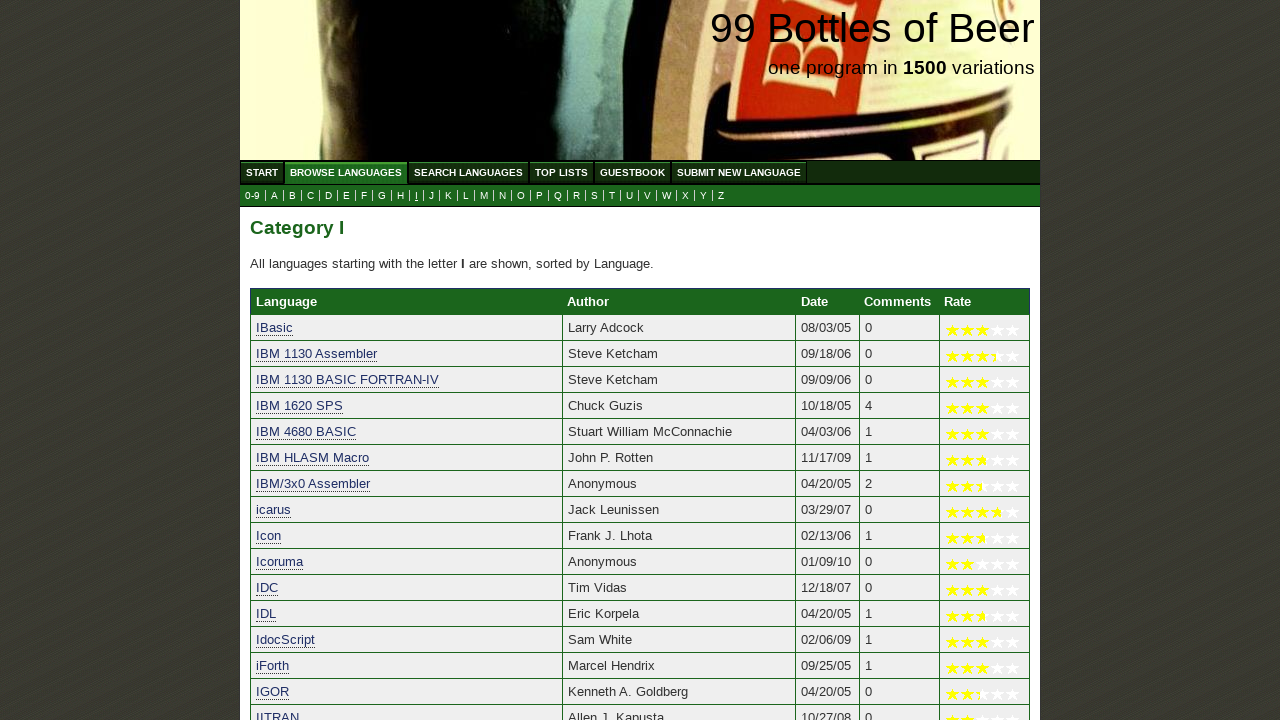